Tests button click functionality by clicking Button 1 and verifying that the expected result message "Clicked on button one!" is displayed.

Starting URL: http://practice.cydeo.com/multiple_buttons

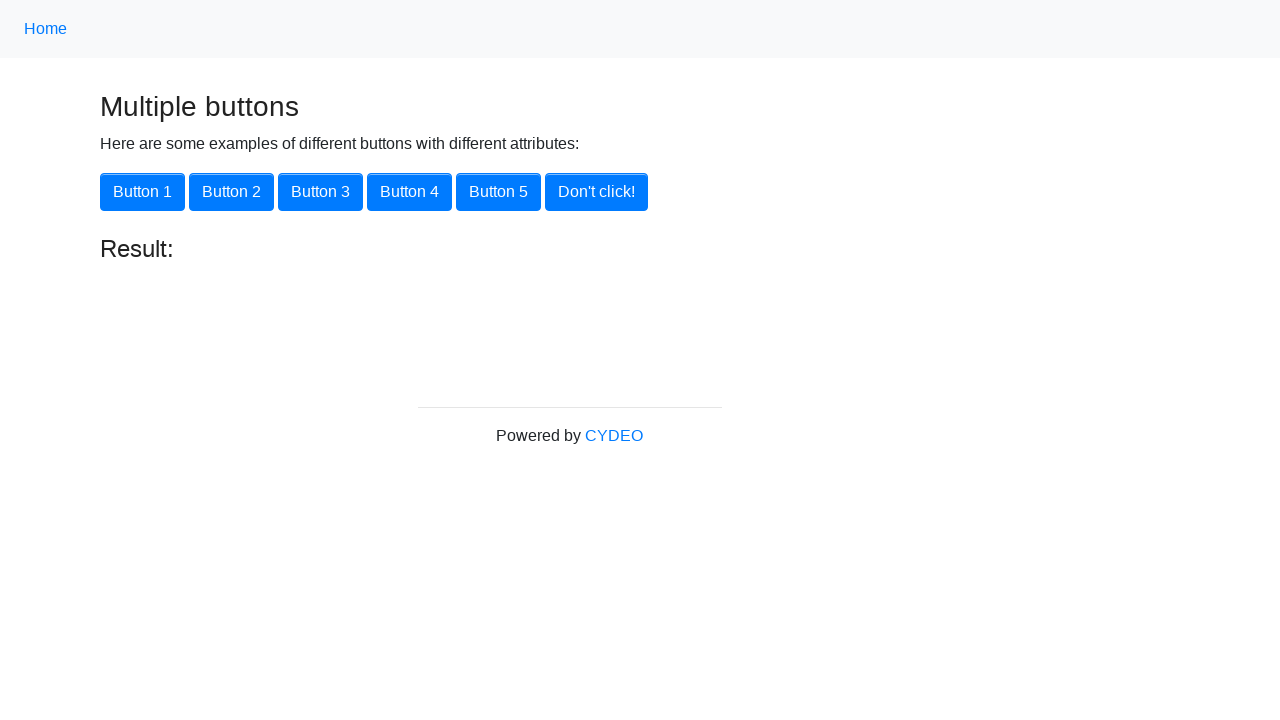

Clicked Button 1 with class 'btn btn-primary' at (142, 192) on button.btn.btn-primary
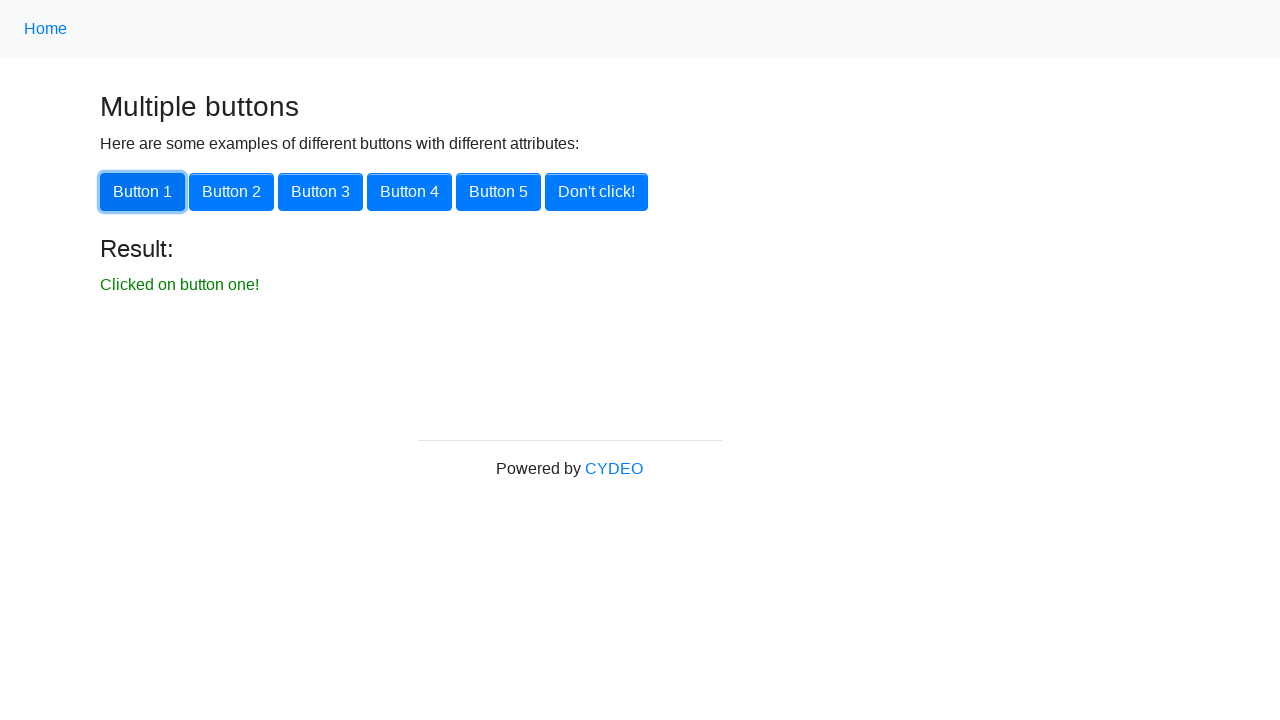

Result message element loaded
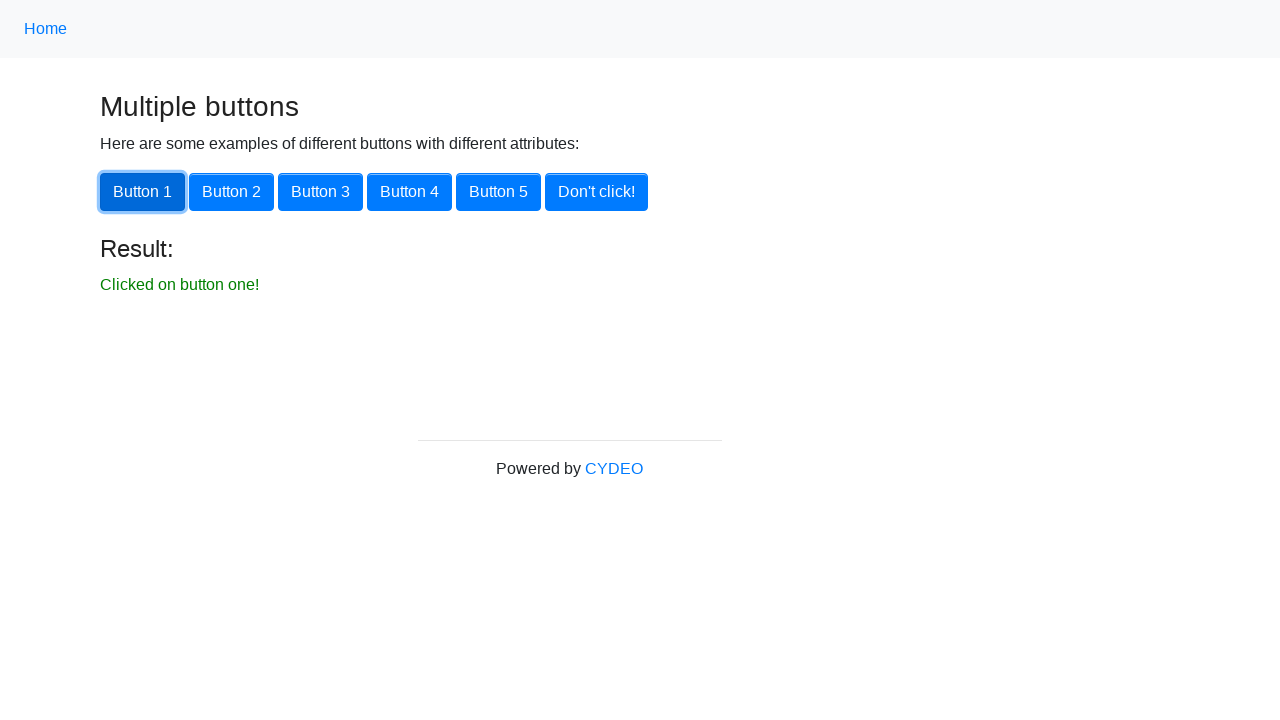

Retrieved result text content
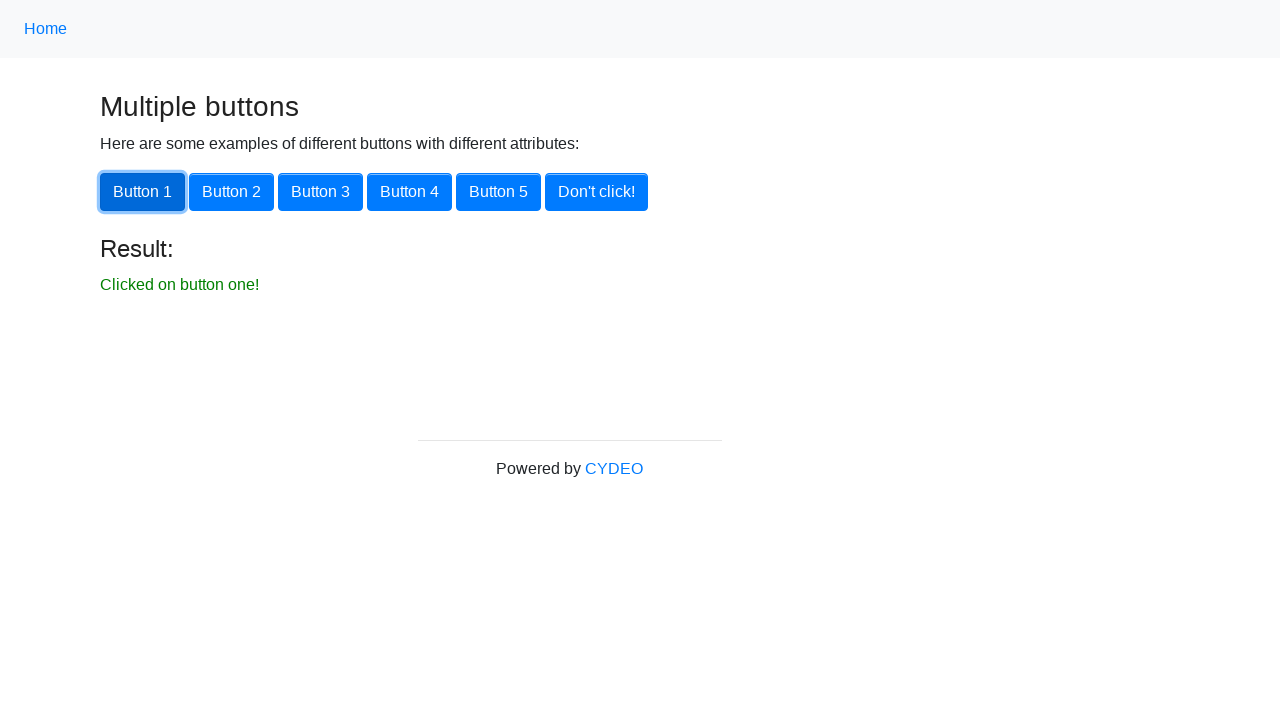

Verified result message matches expected text: 'Clicked on button one!'
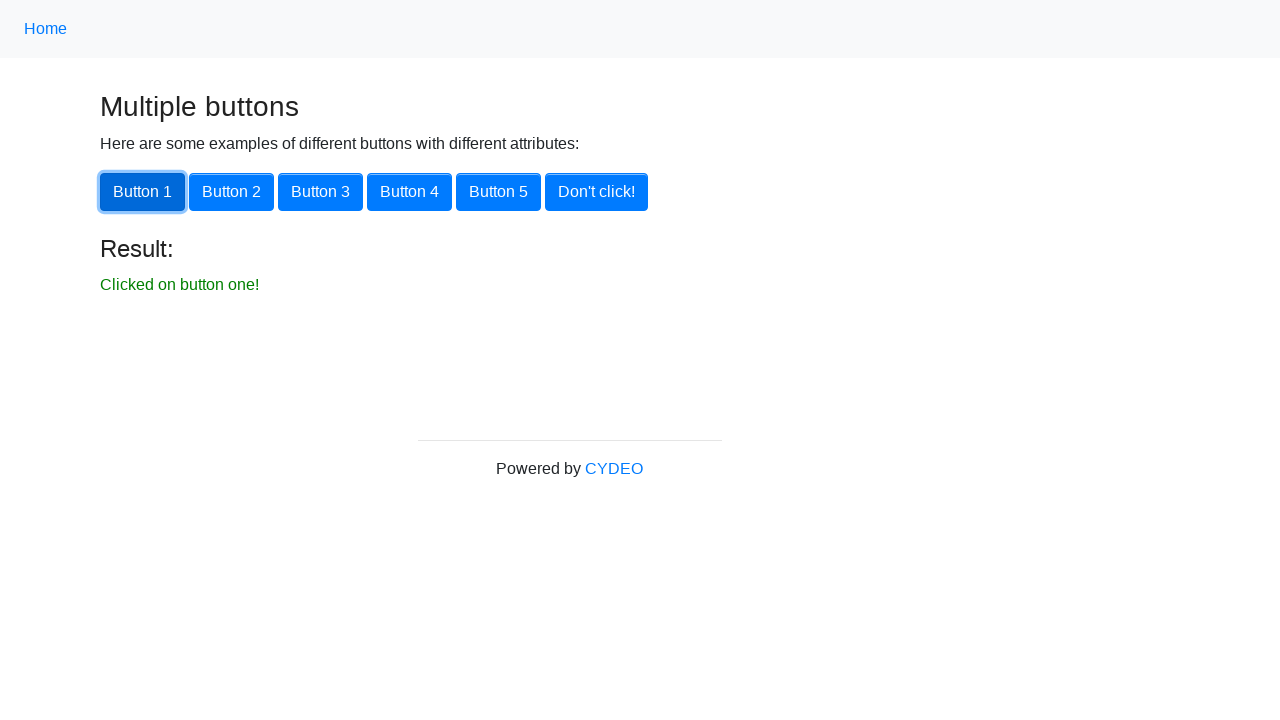

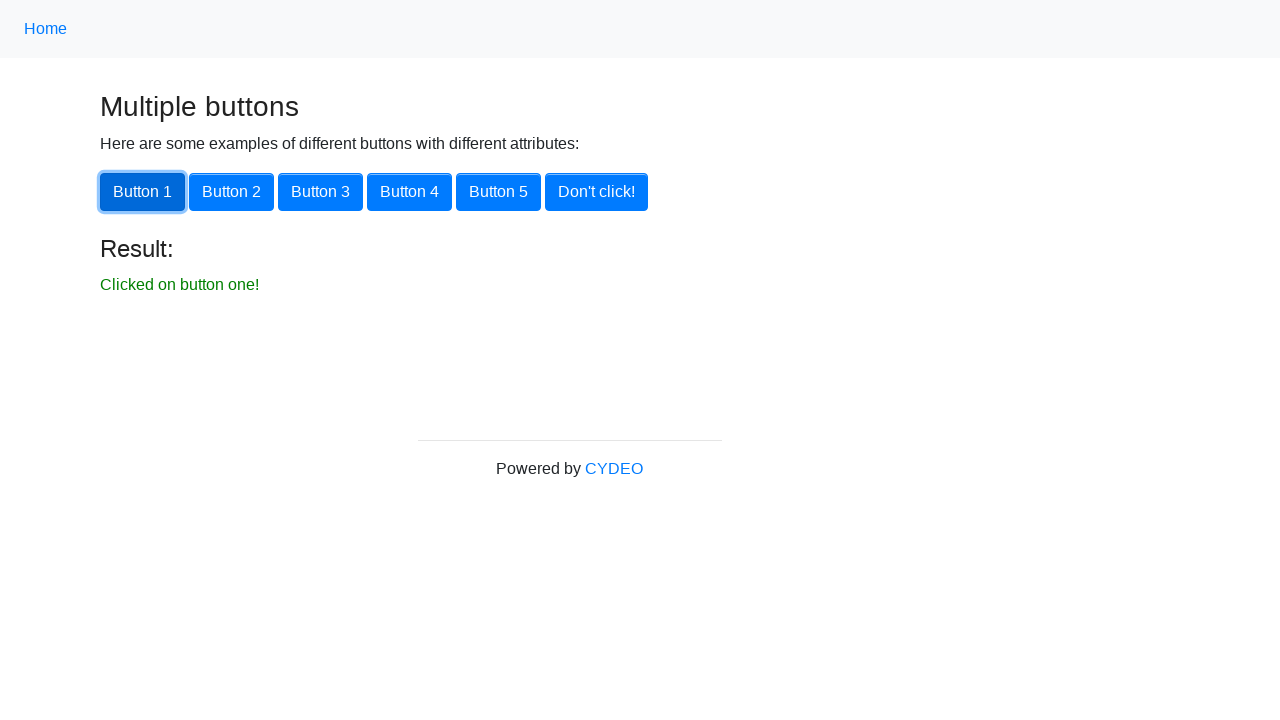